Tests alert handling functionality by triggering different types of alerts (standard alert and confirm dialog) and interacting with them

Starting URL: https://rahulshettyacademy.com/AutomationPractice/

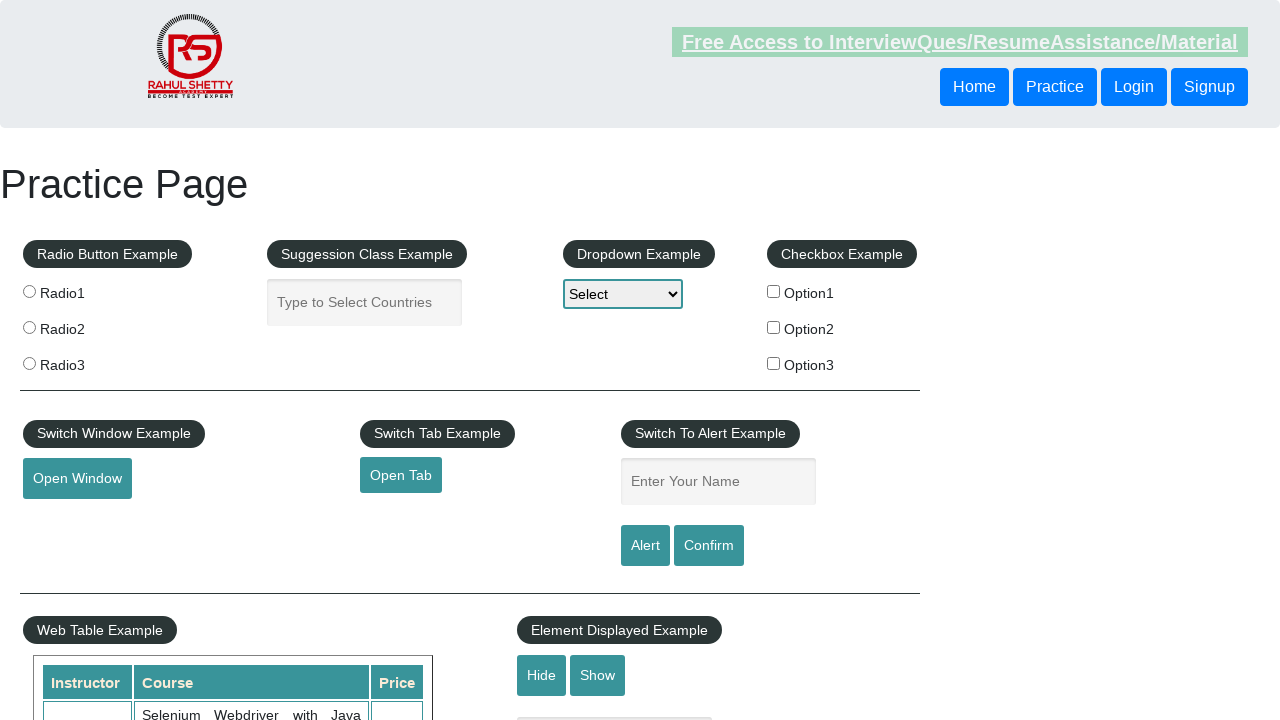

Filled name field with 'Samradnyi' on #name
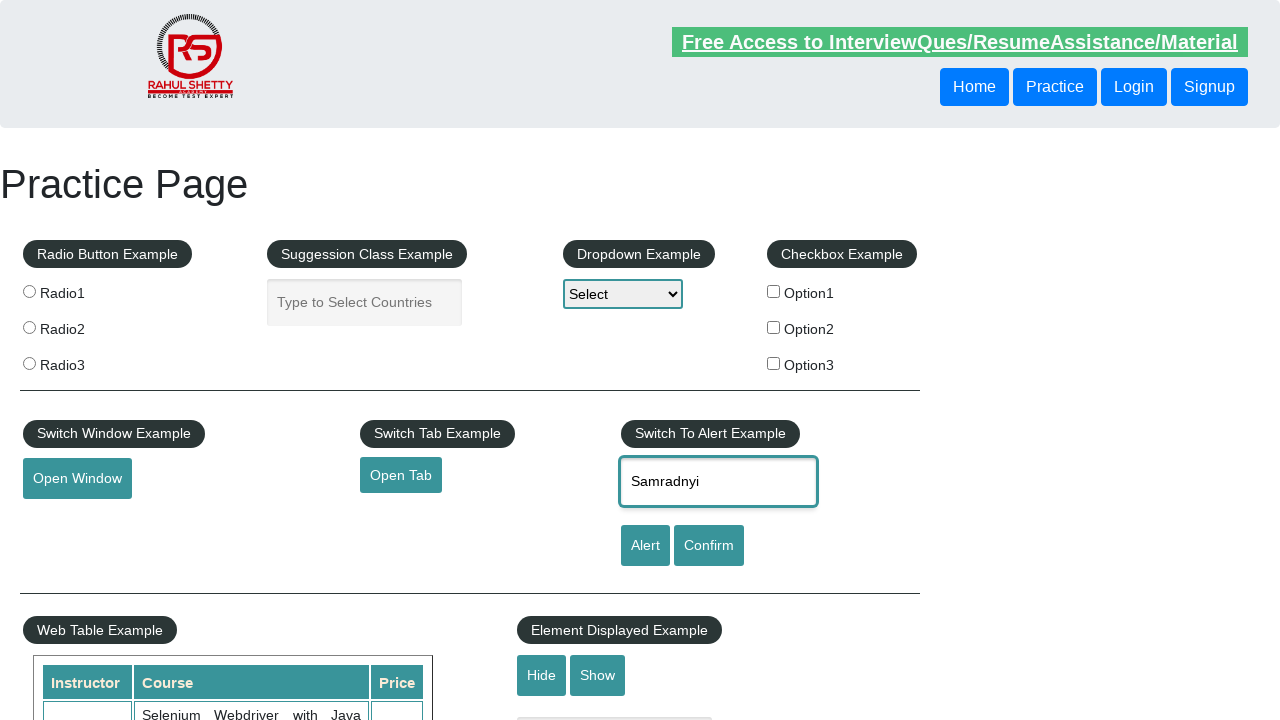

Clicked alert button to trigger standard alert at (645, 546) on #alertbtn
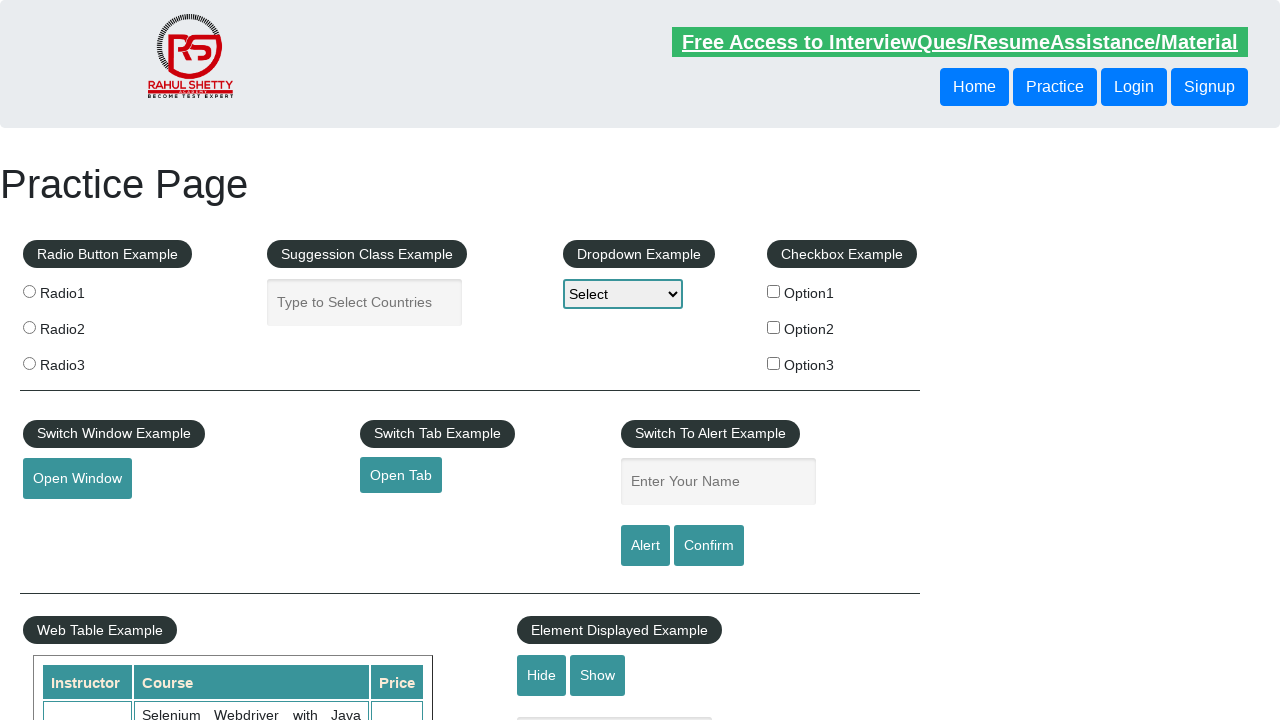

Set up dialog handler to accept alert
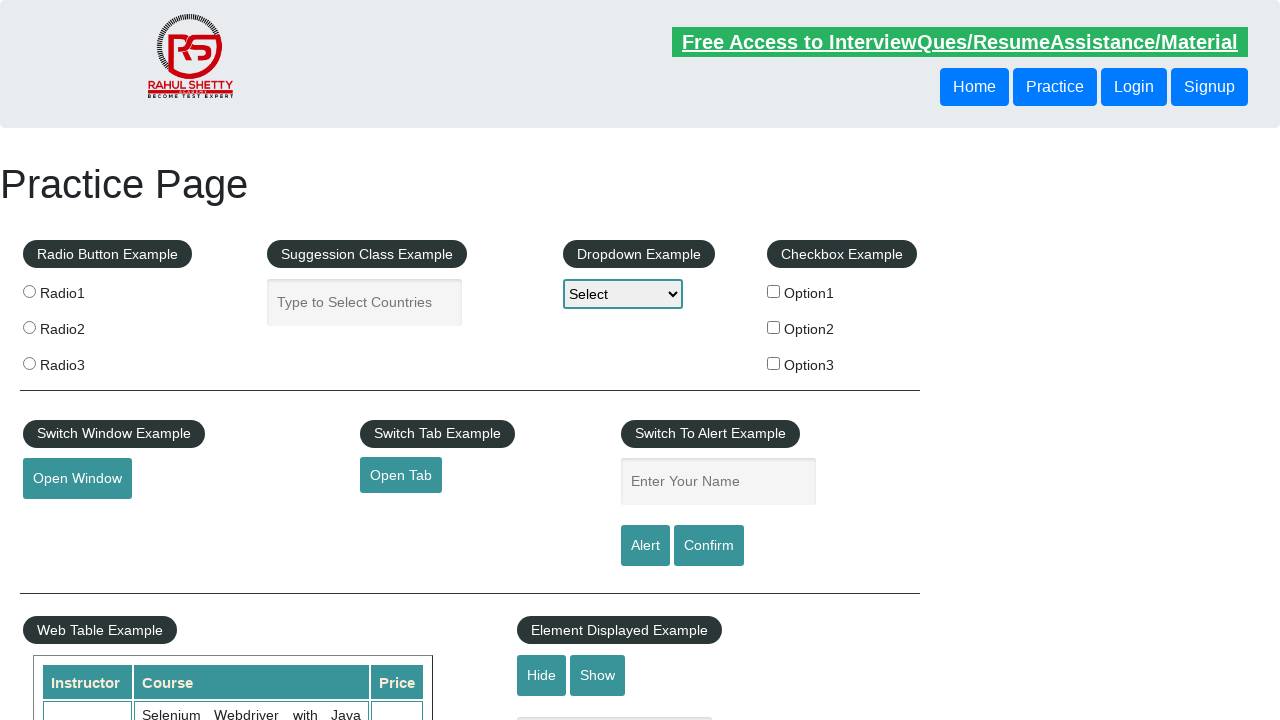

Filled name field with 'Samradnyi' again on #name
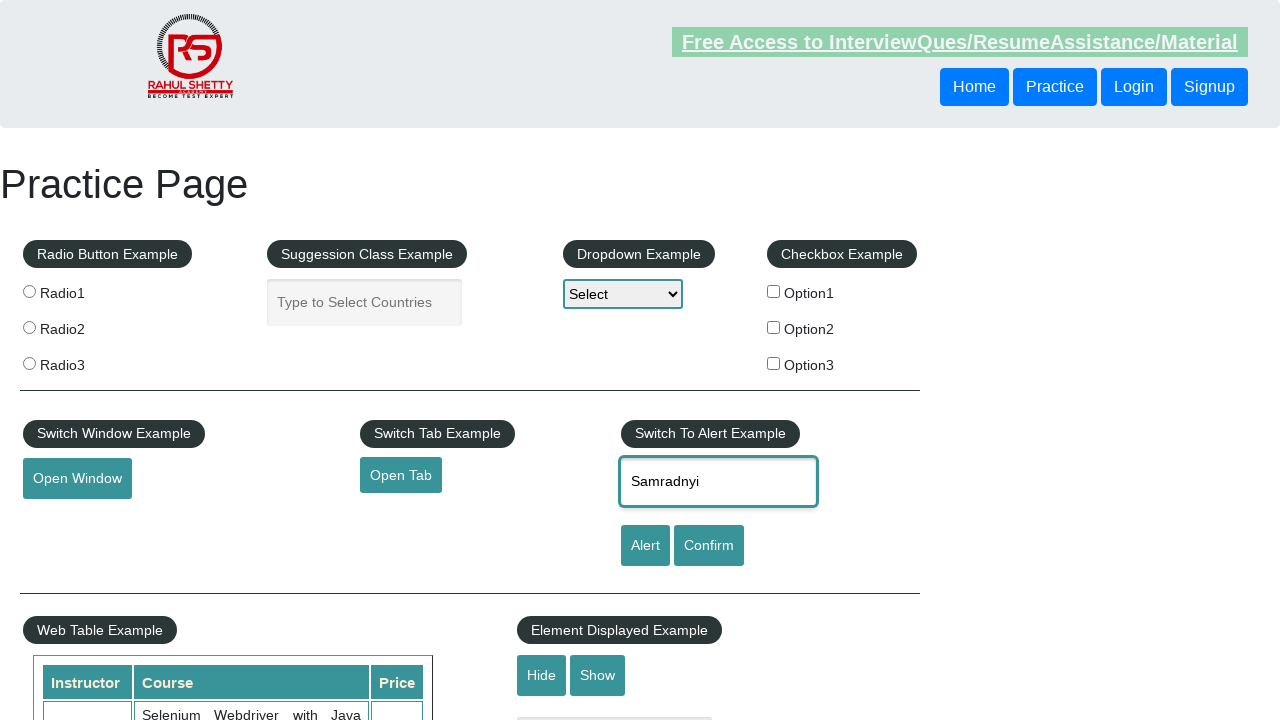

Set up dialog handler to dismiss confirm dialog
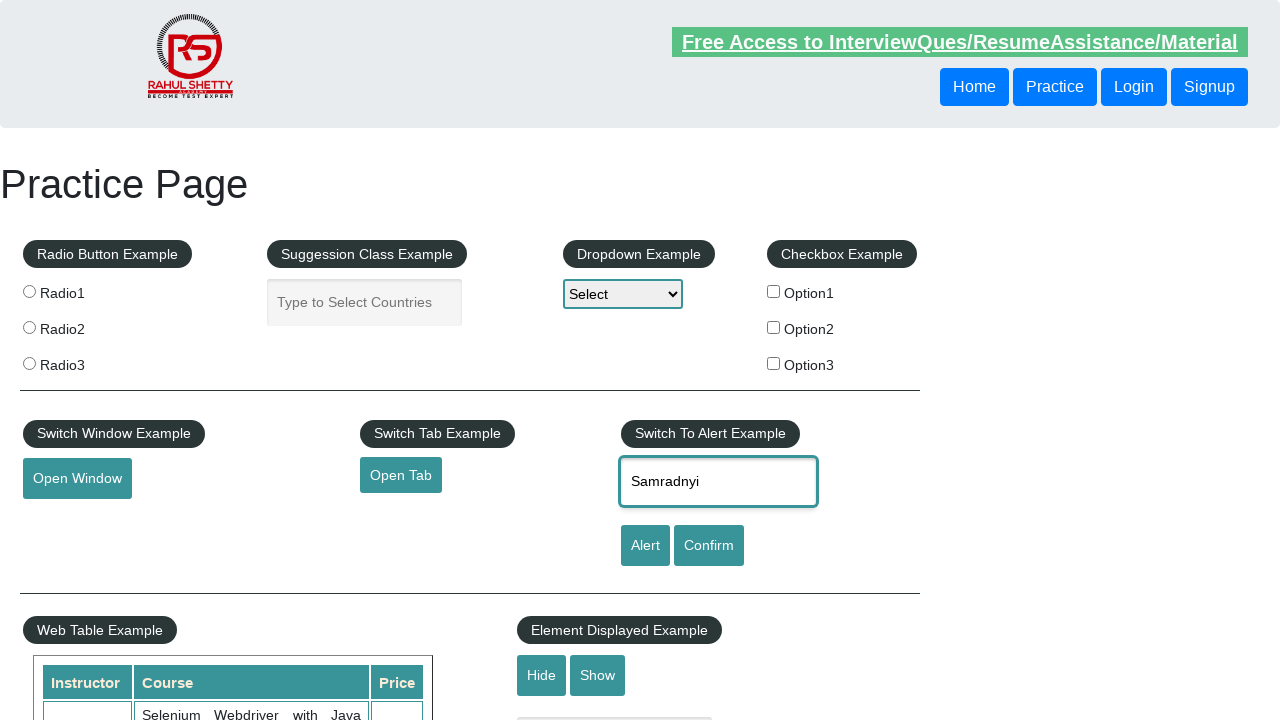

Clicked confirm button to trigger confirm dialog at (709, 546) on #confirmbtn
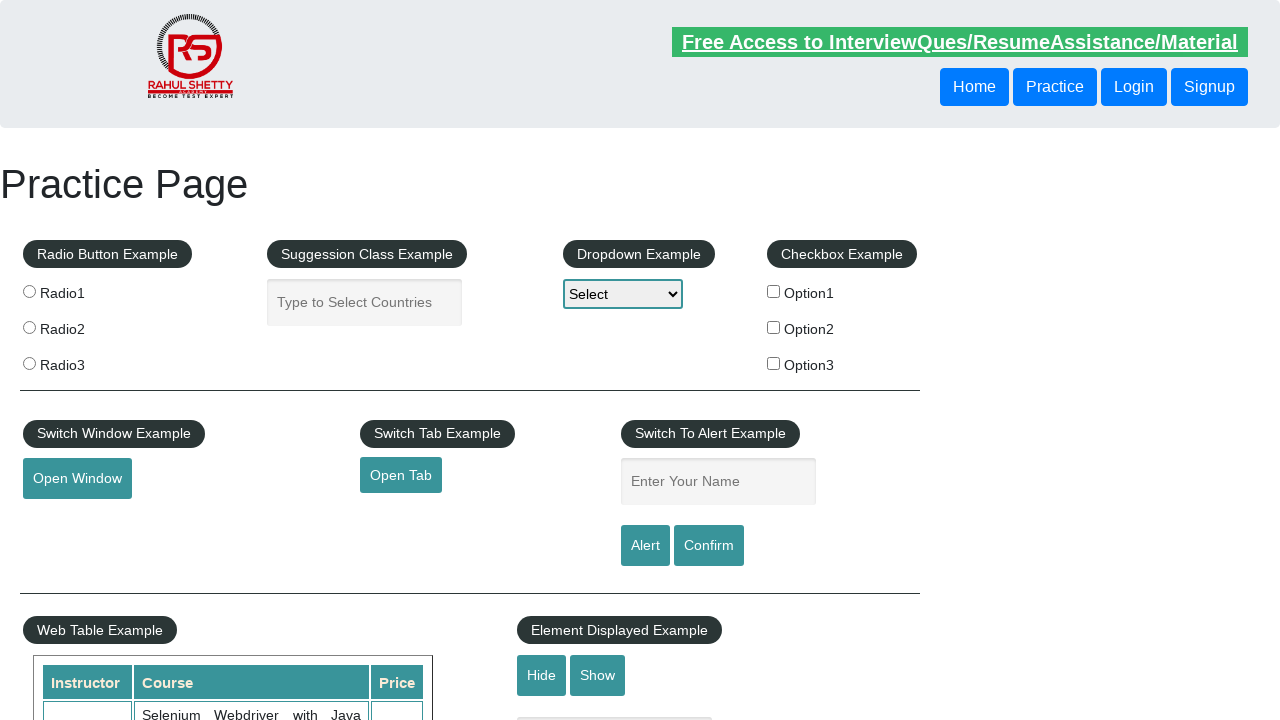

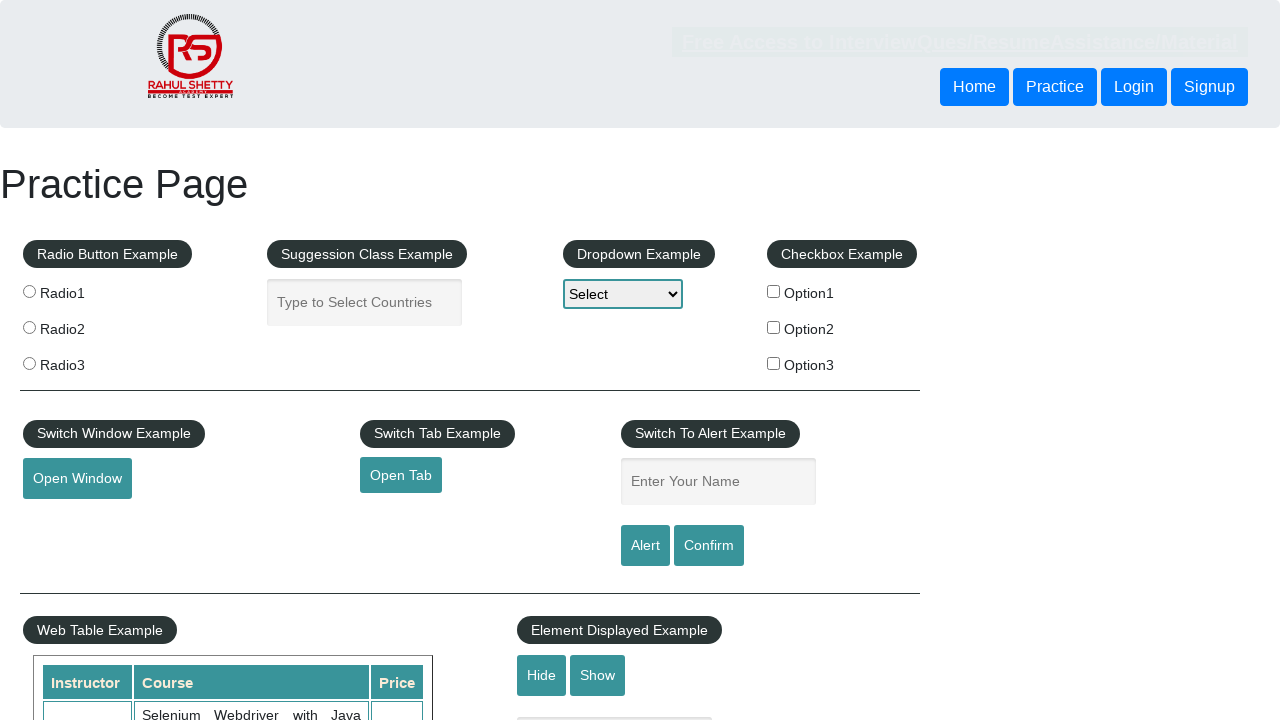